Tests opening a new window and verifies the background color of the new window

Starting URL: https://demoqa.com/browser-windows

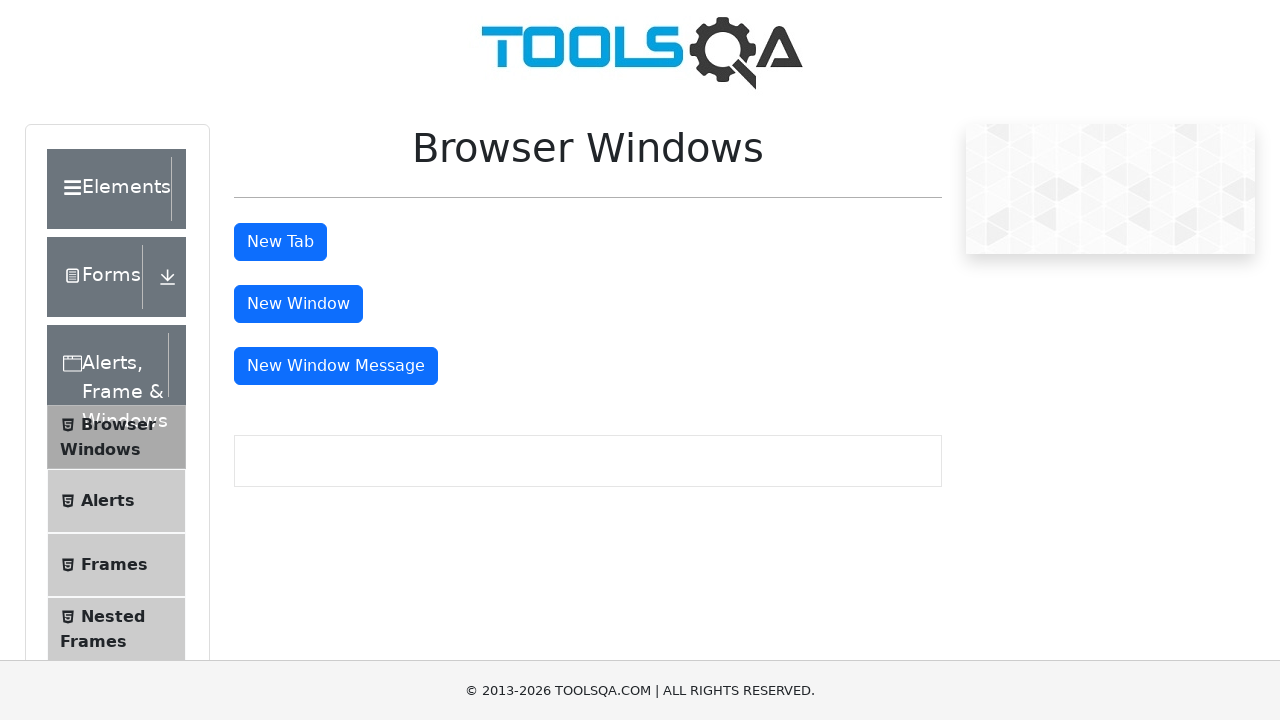

Clicked 'New Window' button to open a new window at (298, 304) on #windowButton
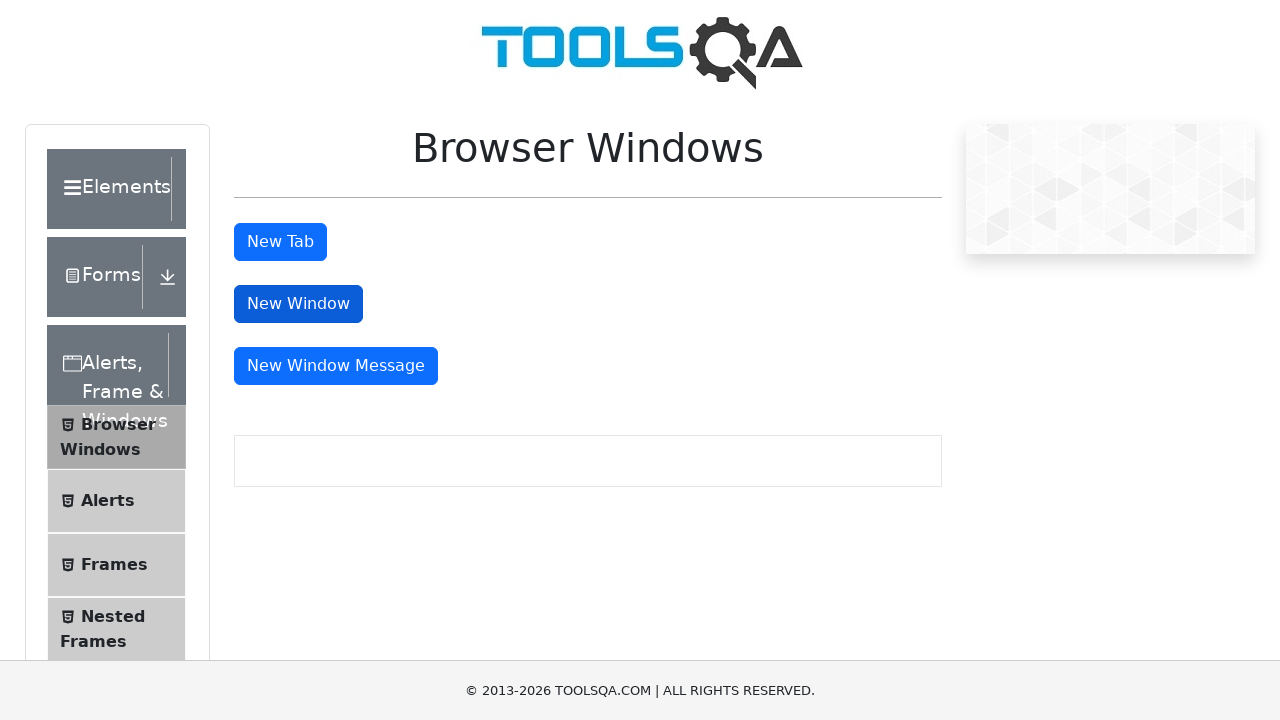

New window opened and captured
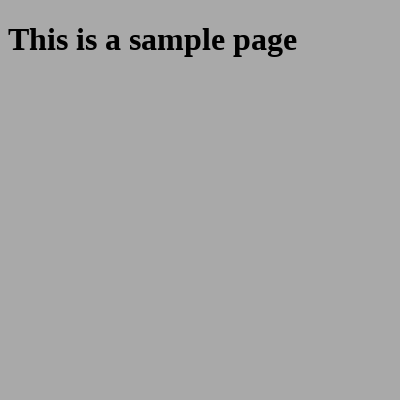

New window finished loading
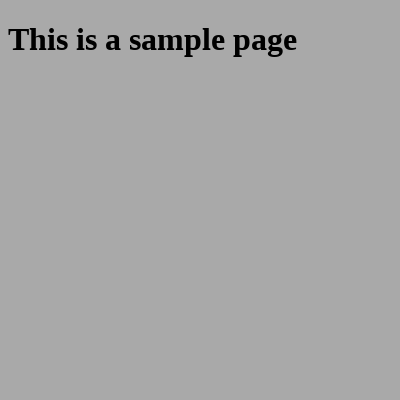

Body element appeared in new window
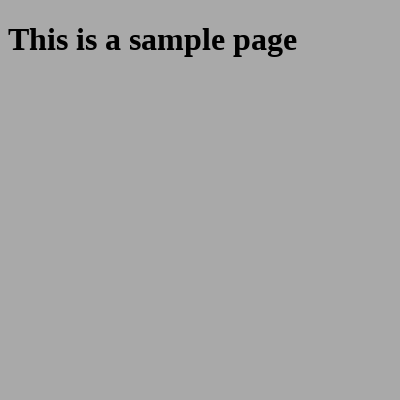

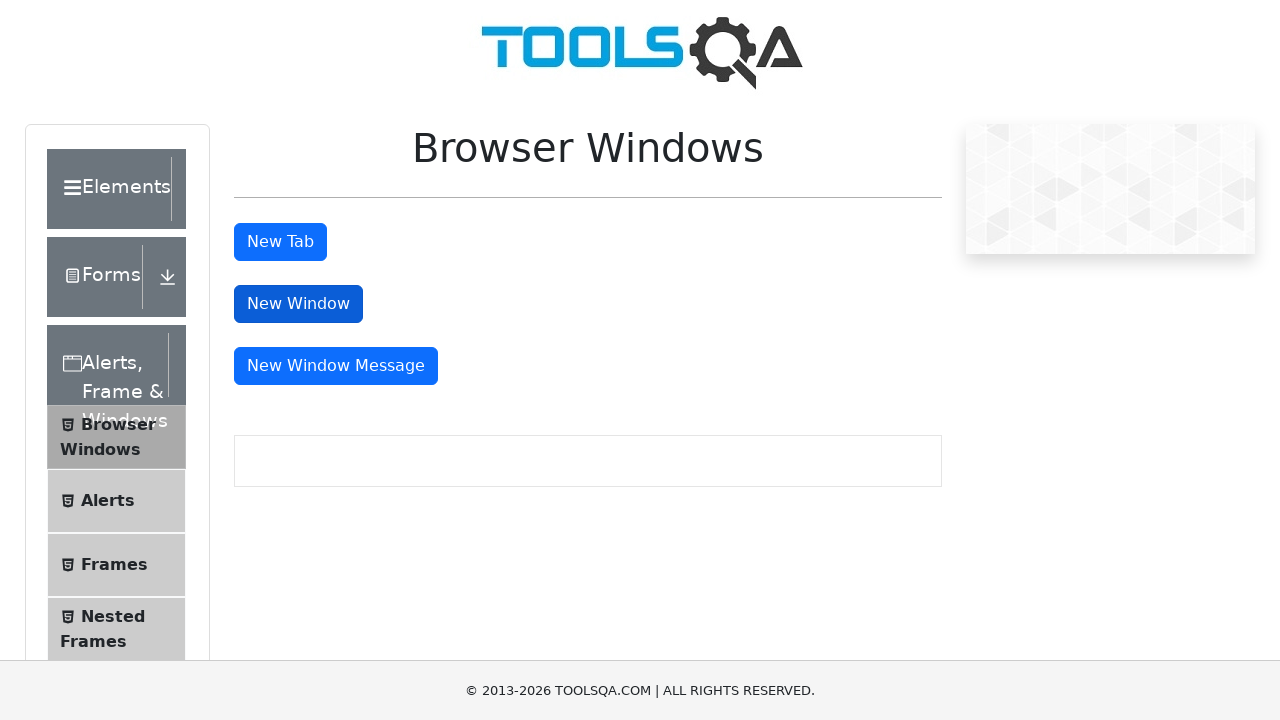